Tests editing a todo item by double-clicking and modifying the text

Starting URL: https://demo.playwright.dev/todomvc

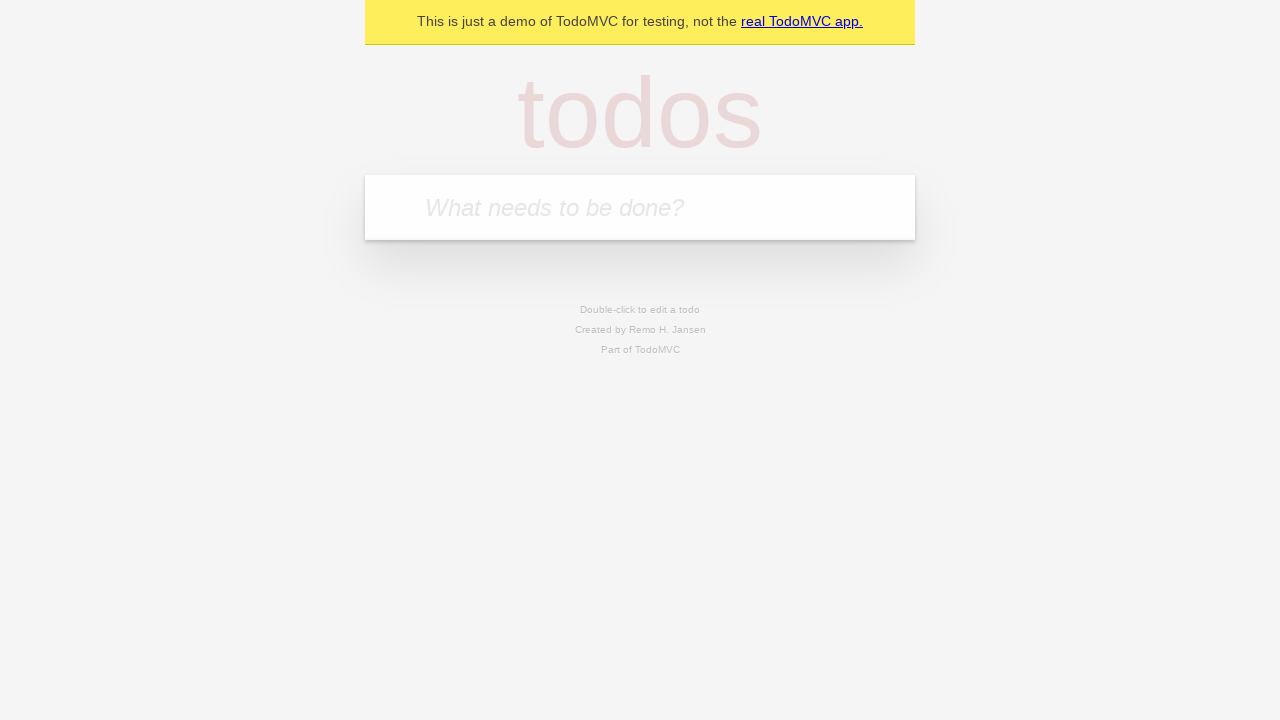

Filled todo input with 'buy some cheese' on internal:attr=[placeholder="What needs to be done?"i]
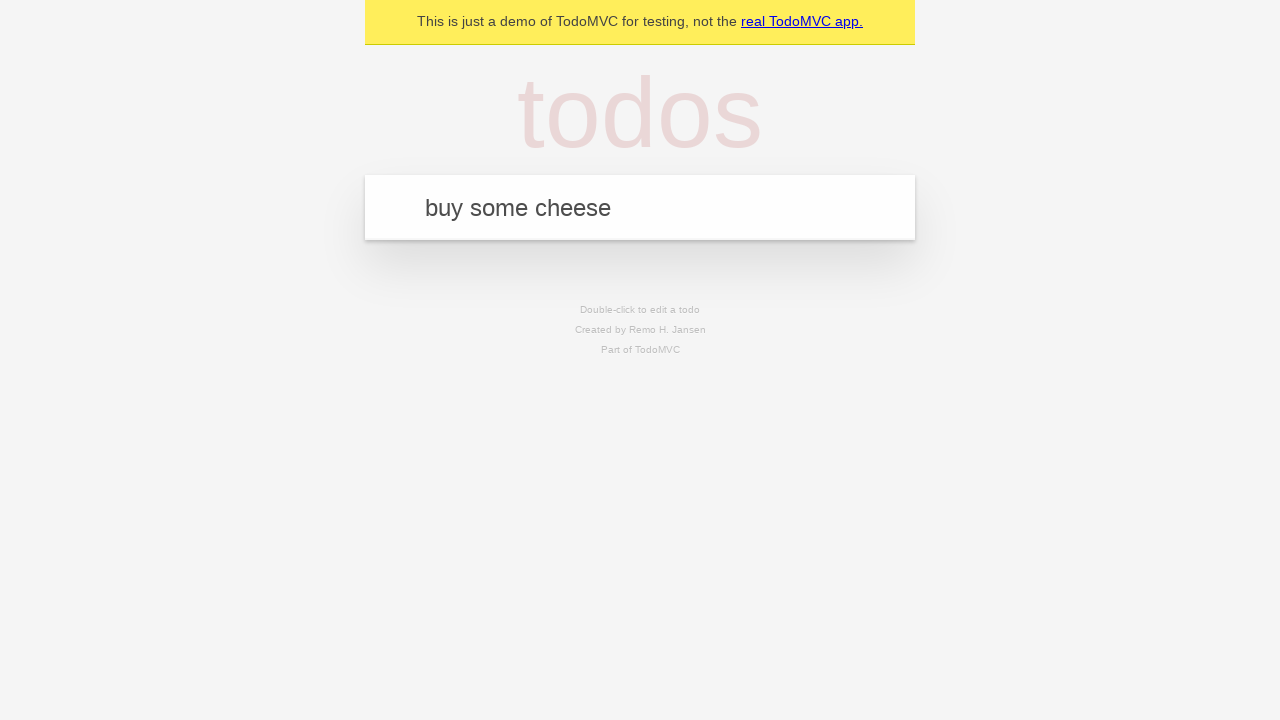

Pressed Enter to create todo item 'buy some cheese' on internal:attr=[placeholder="What needs to be done?"i]
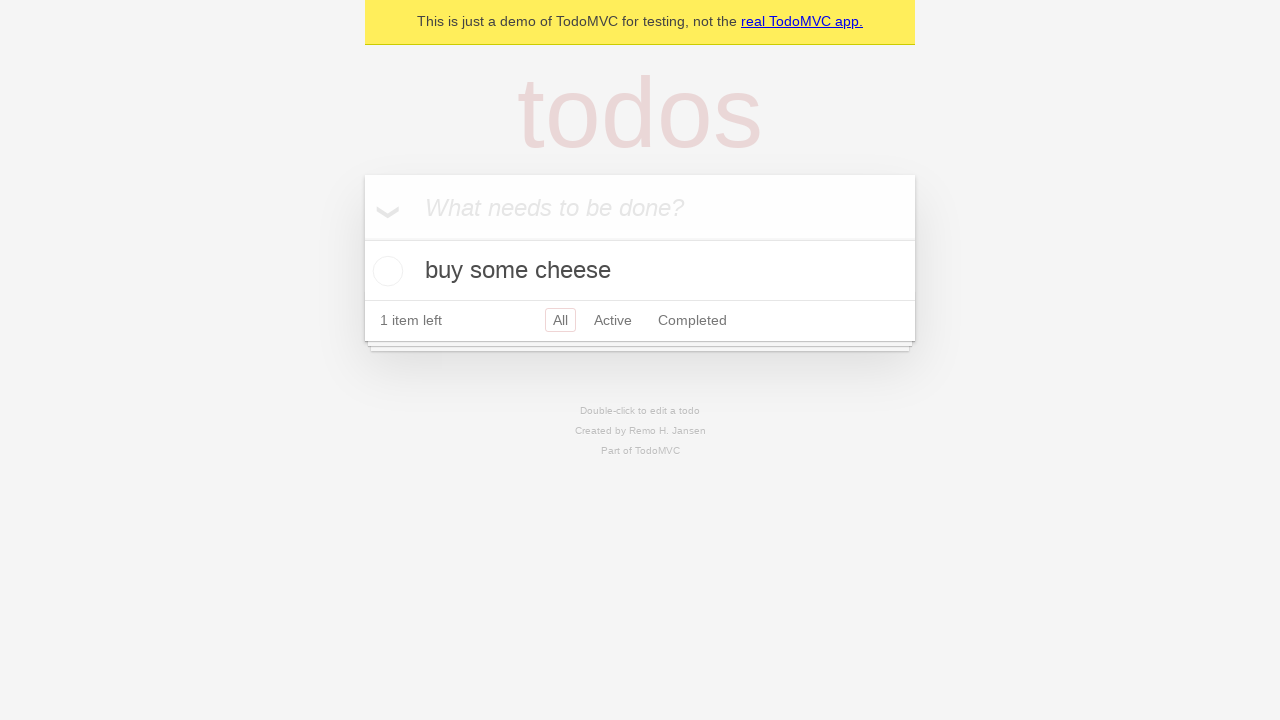

Filled todo input with 'feed the cat' on internal:attr=[placeholder="What needs to be done?"i]
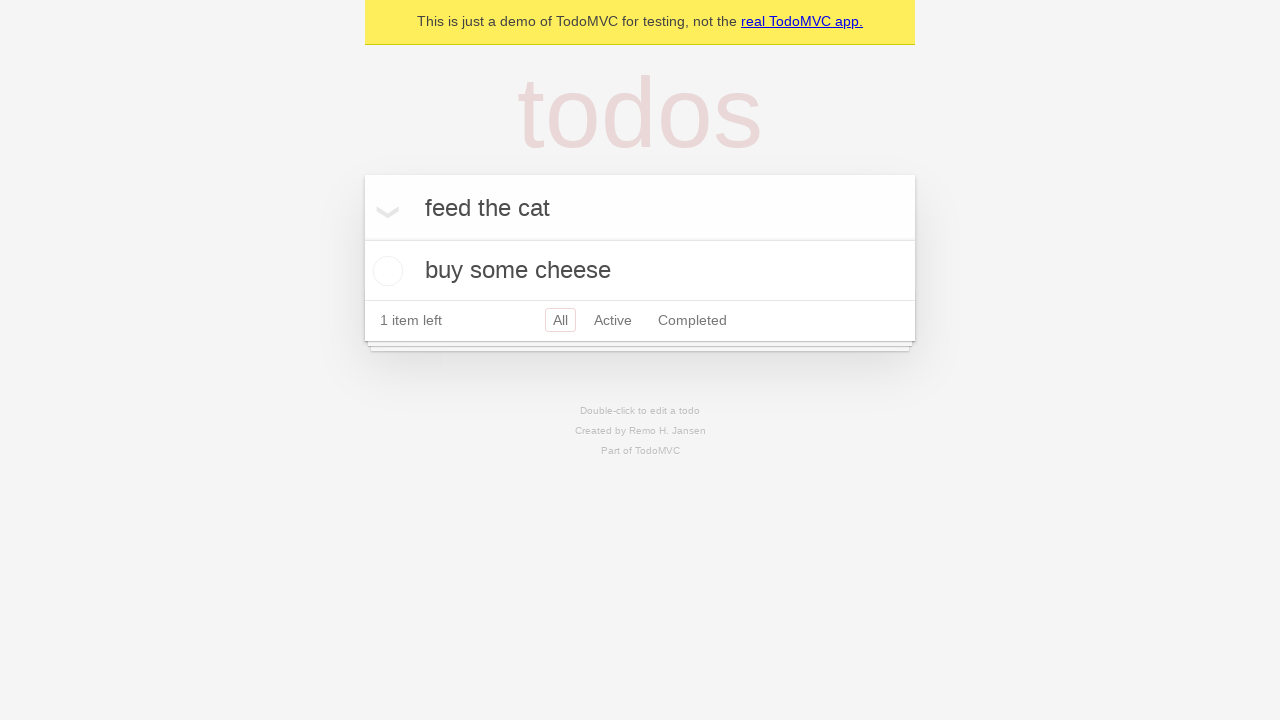

Pressed Enter to create todo item 'feed the cat' on internal:attr=[placeholder="What needs to be done?"i]
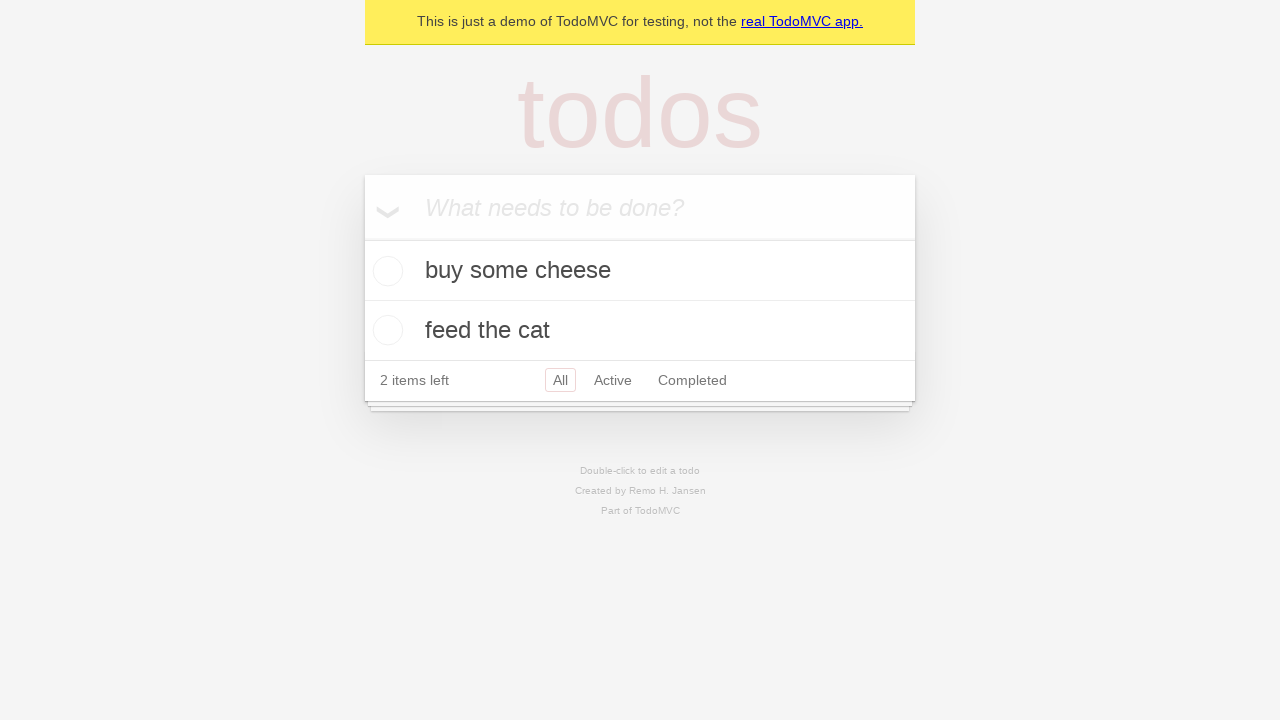

Filled todo input with 'book a doctors appointment' on internal:attr=[placeholder="What needs to be done?"i]
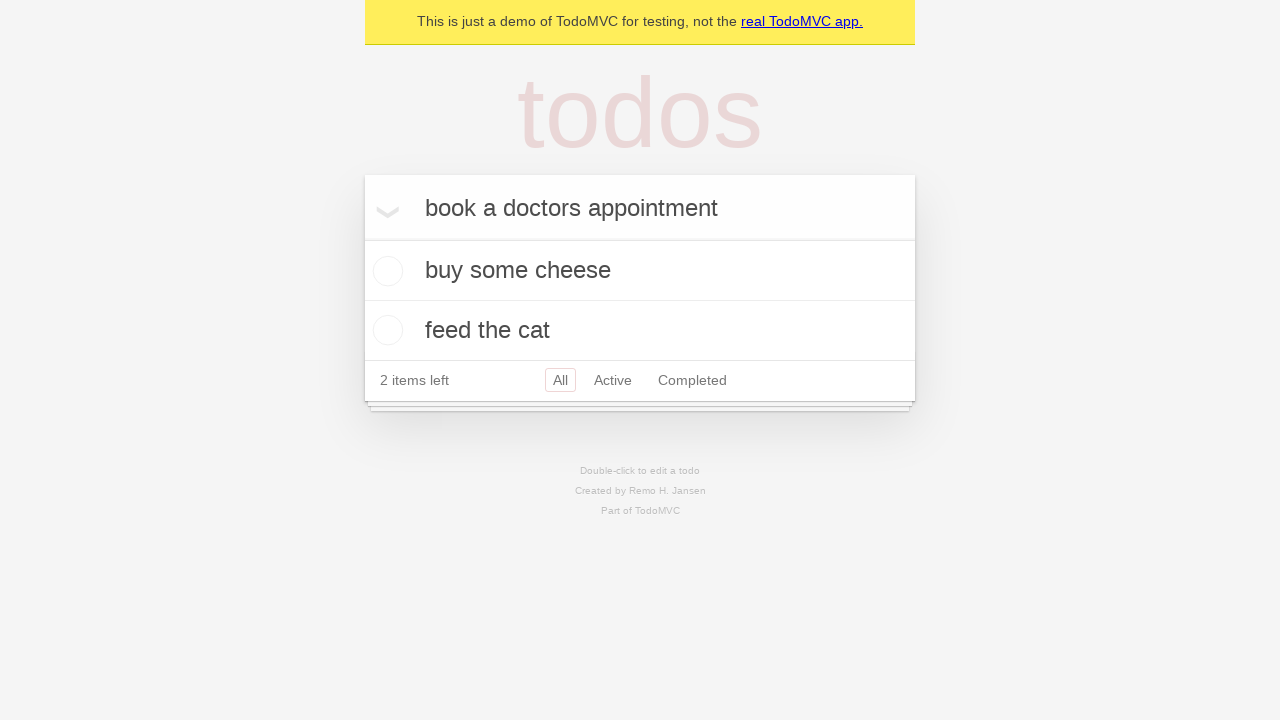

Pressed Enter to create todo item 'book a doctors appointment' on internal:attr=[placeholder="What needs to be done?"i]
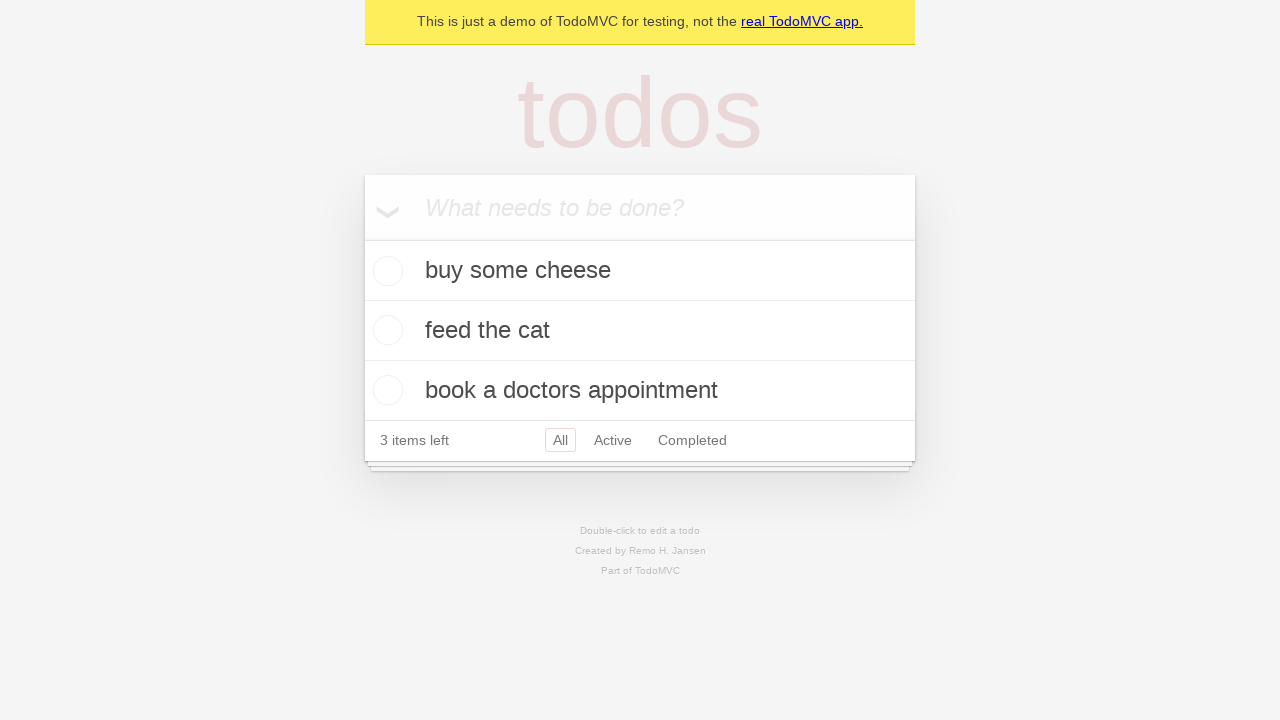

Double-clicked second todo item to enter edit mode at (640, 331) on internal:testid=[data-testid="todo-item"s] >> nth=1
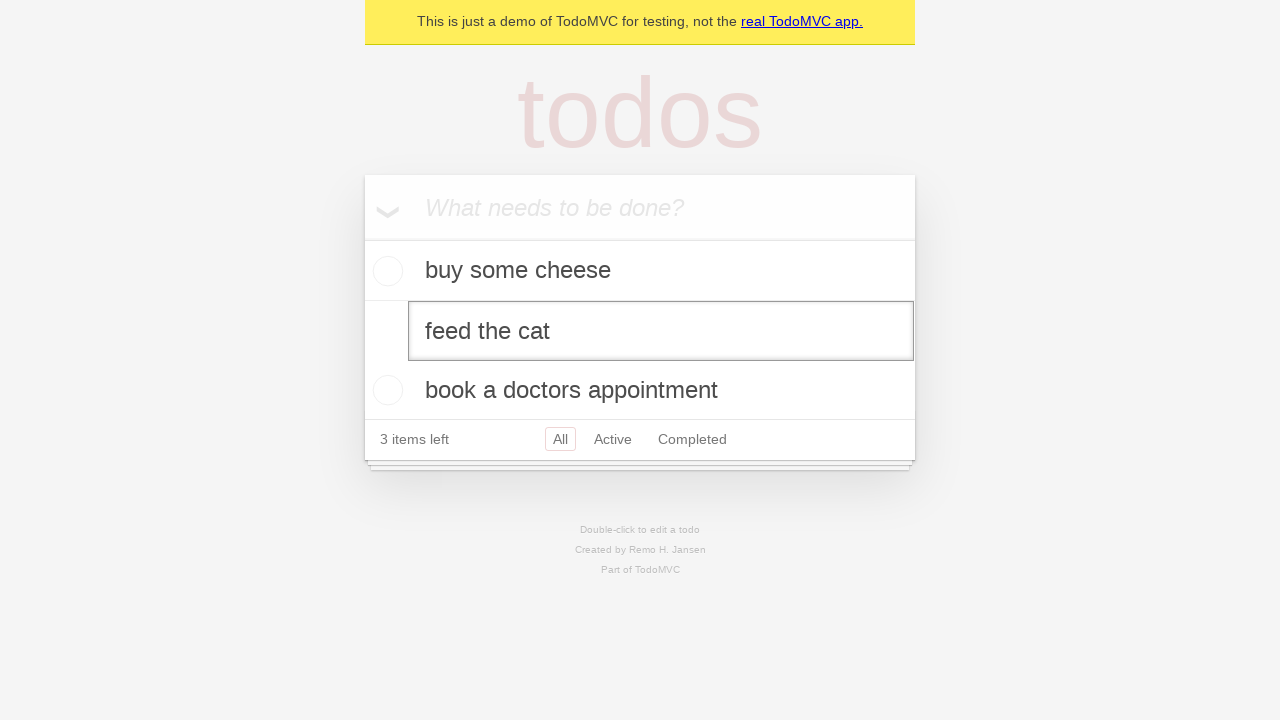

Changed todo text to 'buy some sausages' on internal:testid=[data-testid="todo-item"s] >> nth=1 >> internal:role=textbox[nam
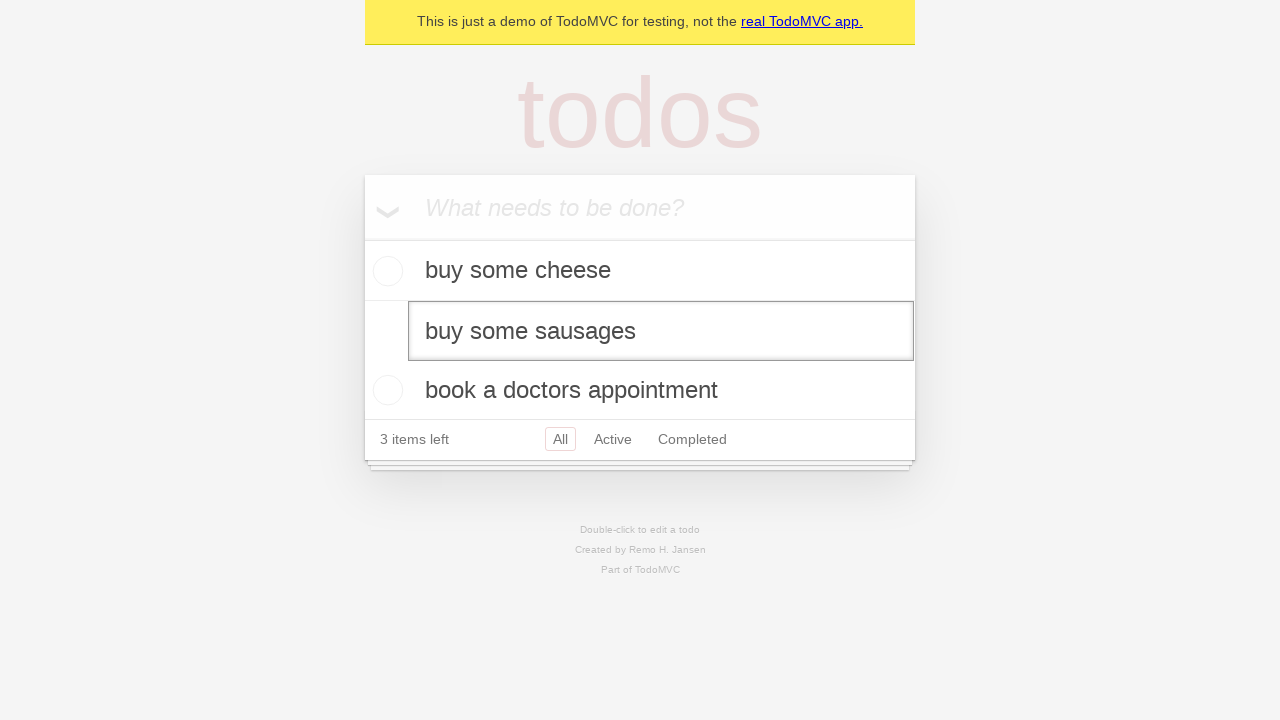

Pressed Enter to confirm the edited todo item on internal:testid=[data-testid="todo-item"s] >> nth=1 >> internal:role=textbox[nam
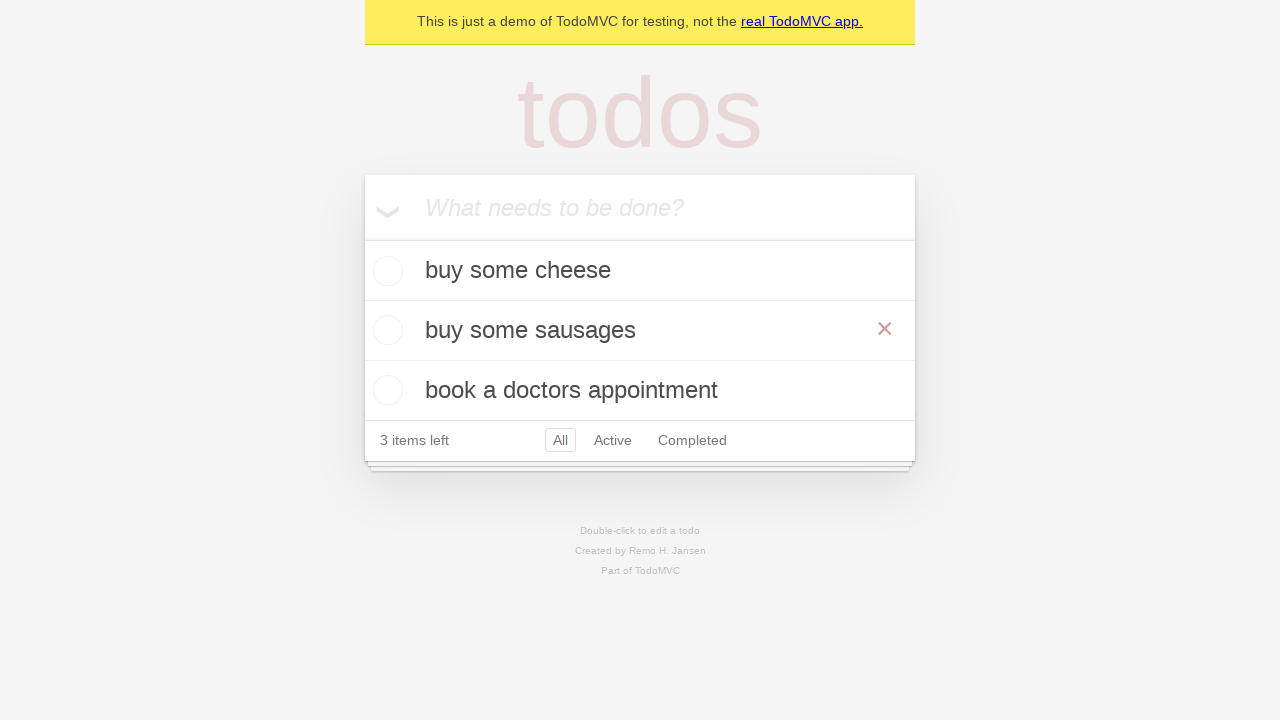

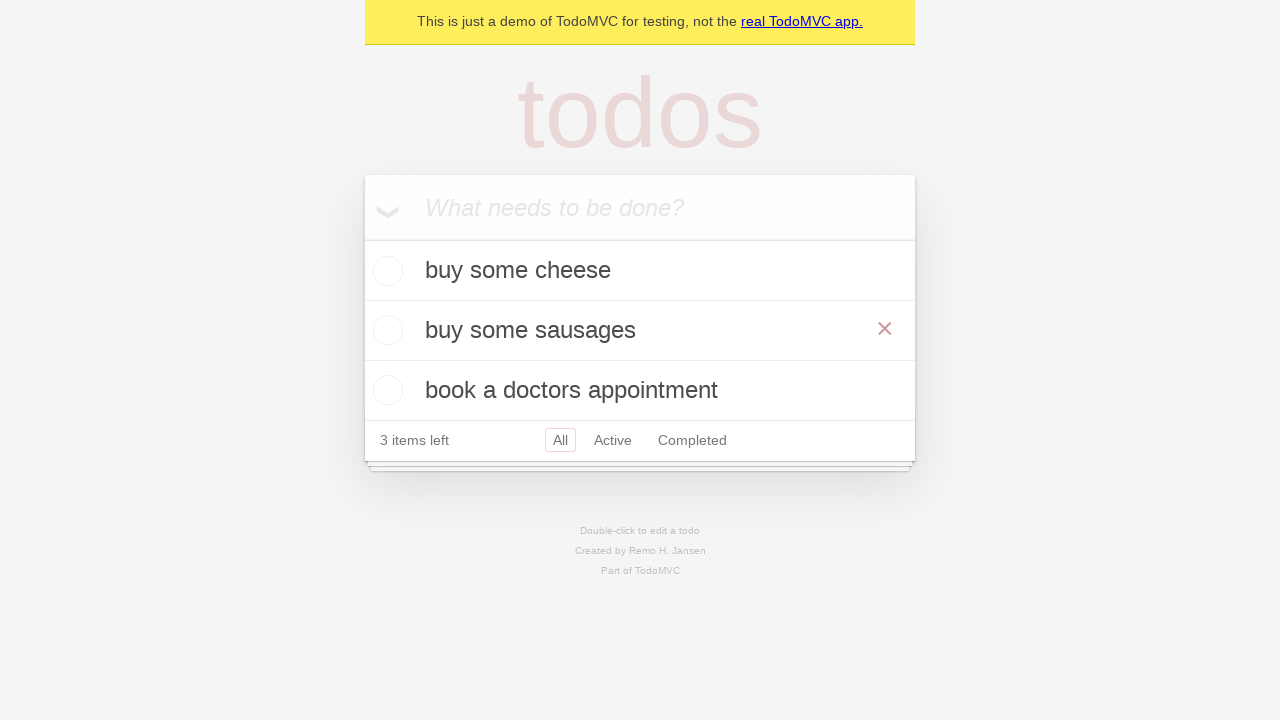